Tests handling of emoji characters in todo text

Starting URL: https://todomvc.com/examples/react/dist/

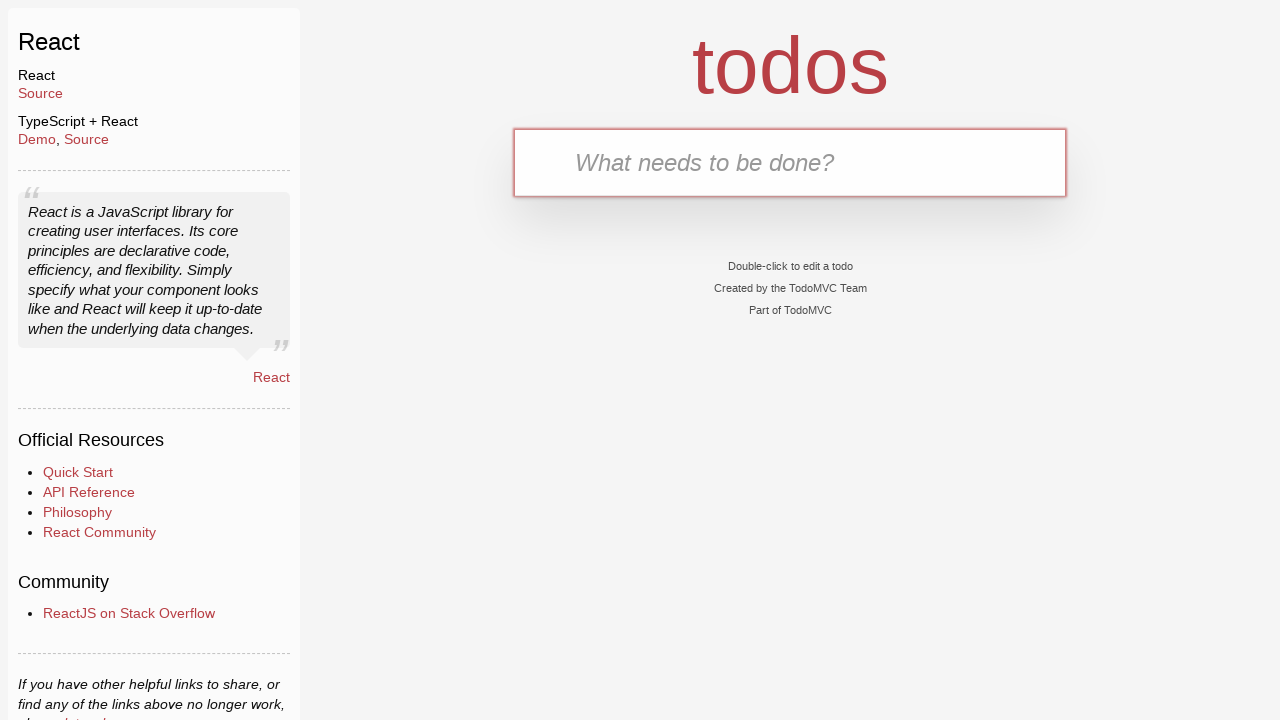

Filled todo input field with emoji text: 'Todo with emoji 🚀 🎉 💻' on internal:testid=[data-testid="text-input"s]
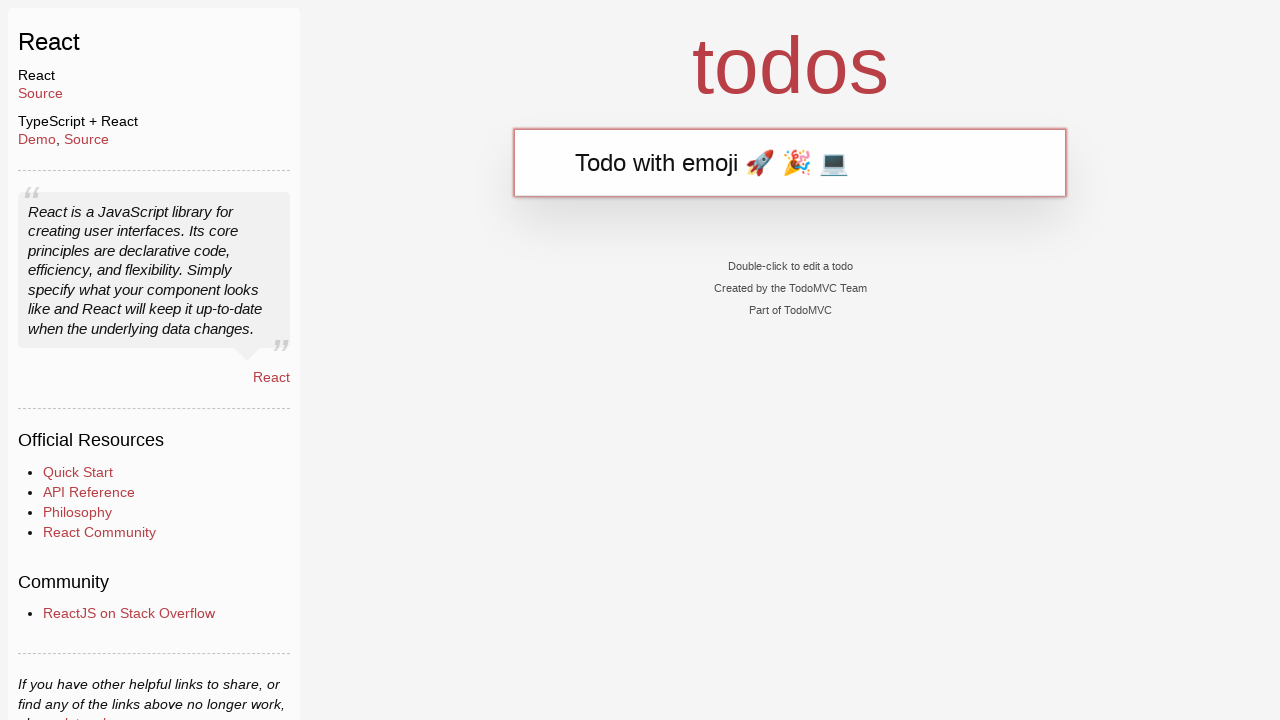

Pressed Enter to submit todo with emoji on internal:testid=[data-testid="text-input"s]
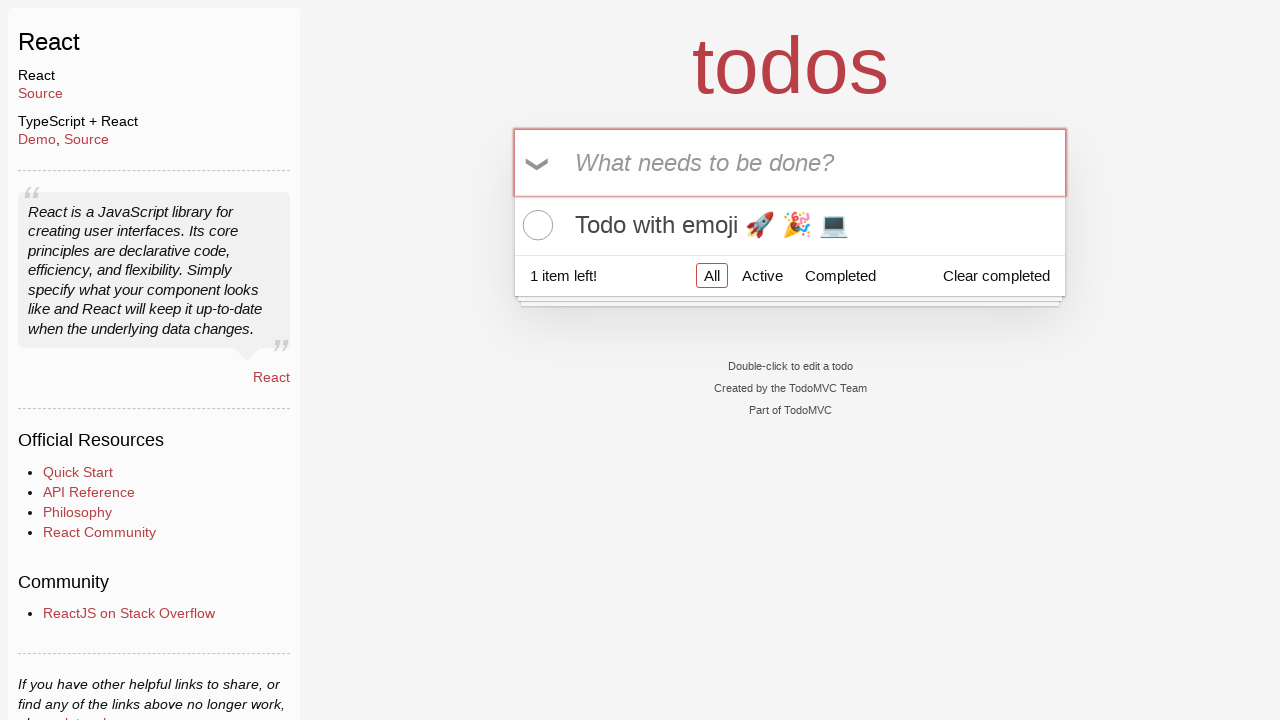

Verified todo item with emoji is visible in the list
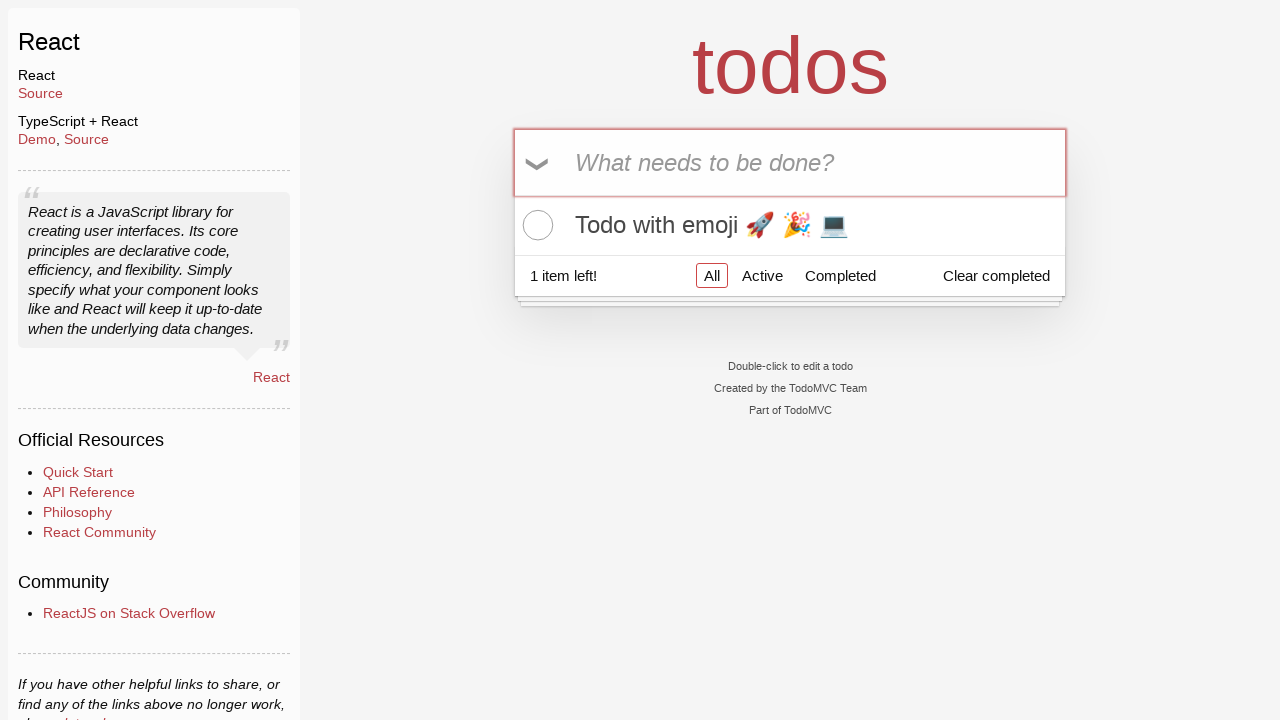

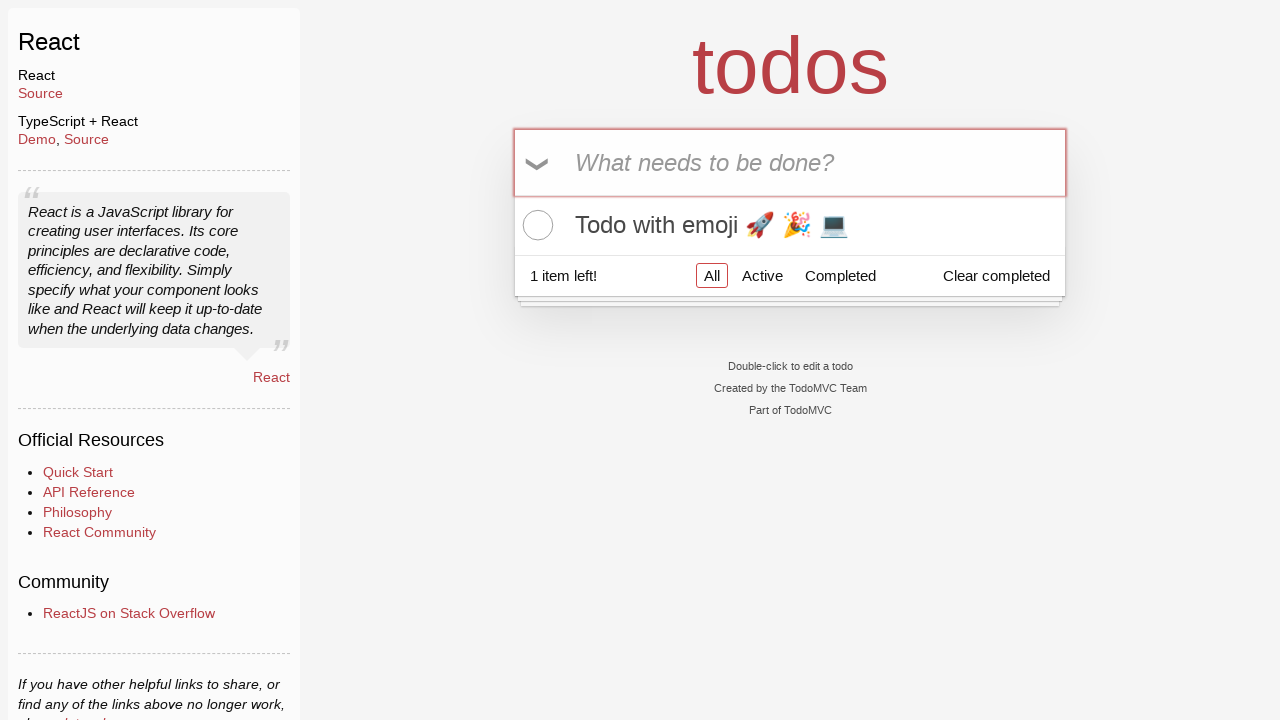